Opens "和平精英" (Peace Elite game) section, switches between "配置" (config) and "最新" (latest) tabs, then returns to homepage.

Starting URL: https://www.qmacro.cn/app/#/post

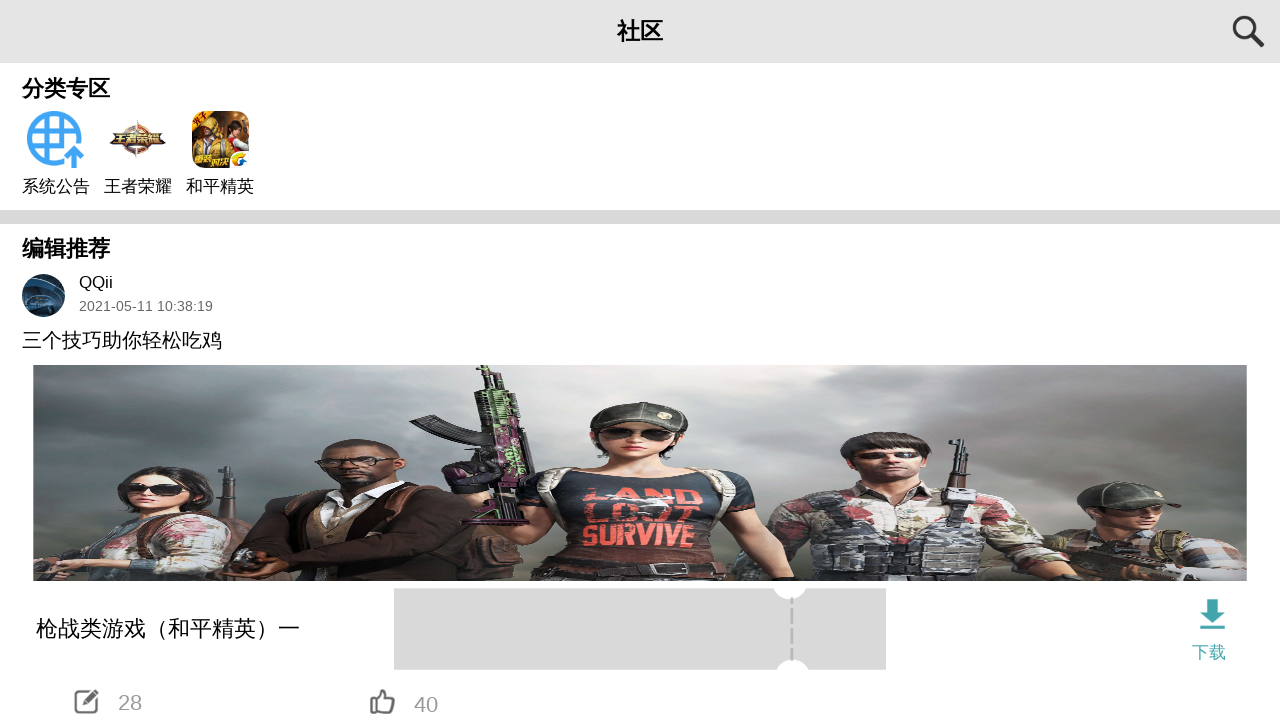

Set viewport size to 600x900
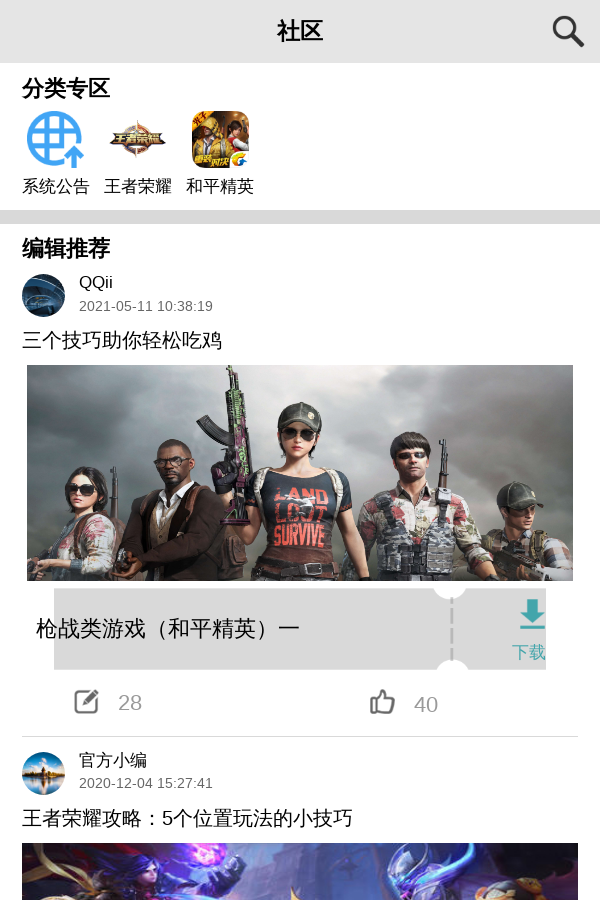

Clicked on 和平精英 (Peace Elite game) section at (138, 139) on xpath=//*[@id="app"]/div/div[2]/div/div/div[2]/section[1]/ul/li[2]/a/div/div/div
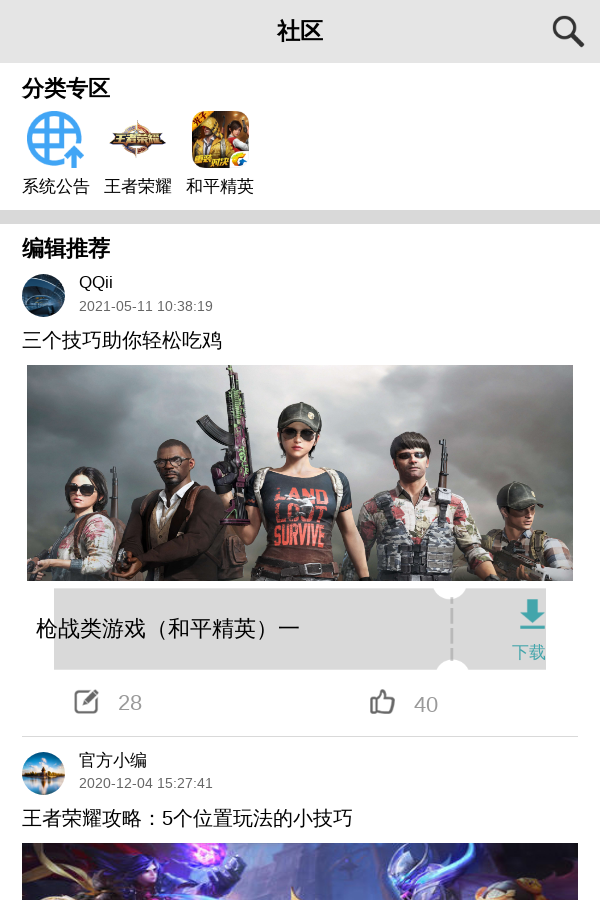

Waited for Peace Elite page to load
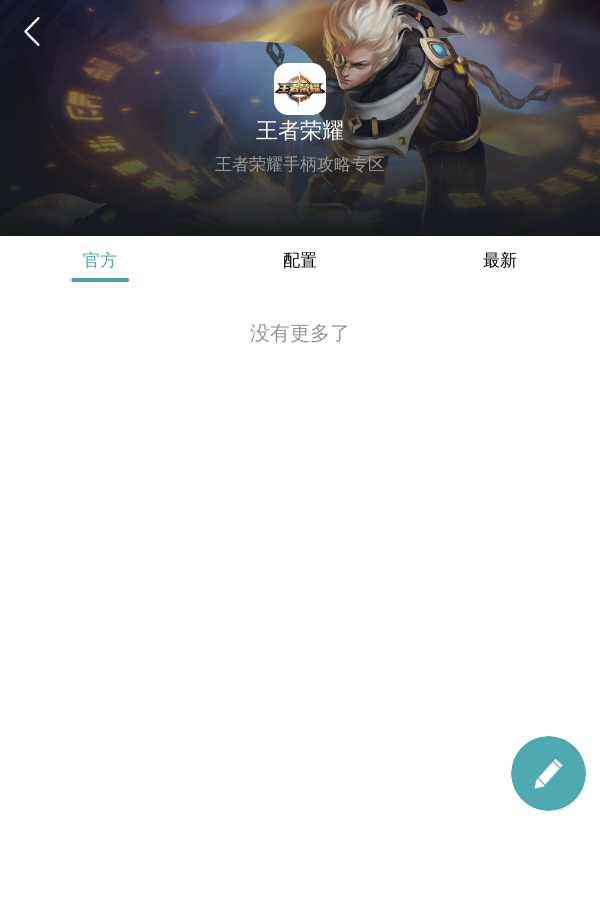

Switched to 配置 (Config) tab at (300, 261) on xpath=//*[@id="app"]/div/div[2]/div[1]/div[1]/div/div[2]/span
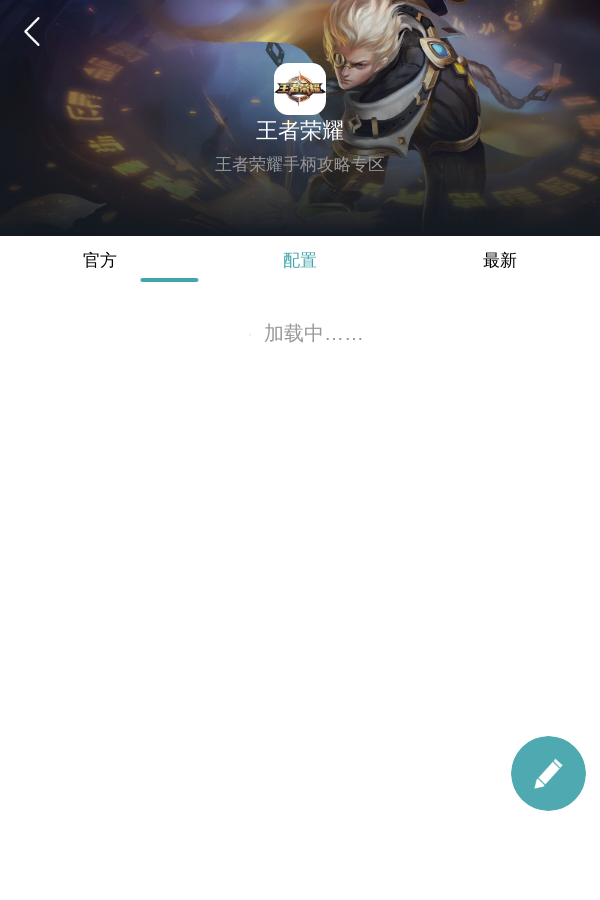

Waited for Config tab content to load
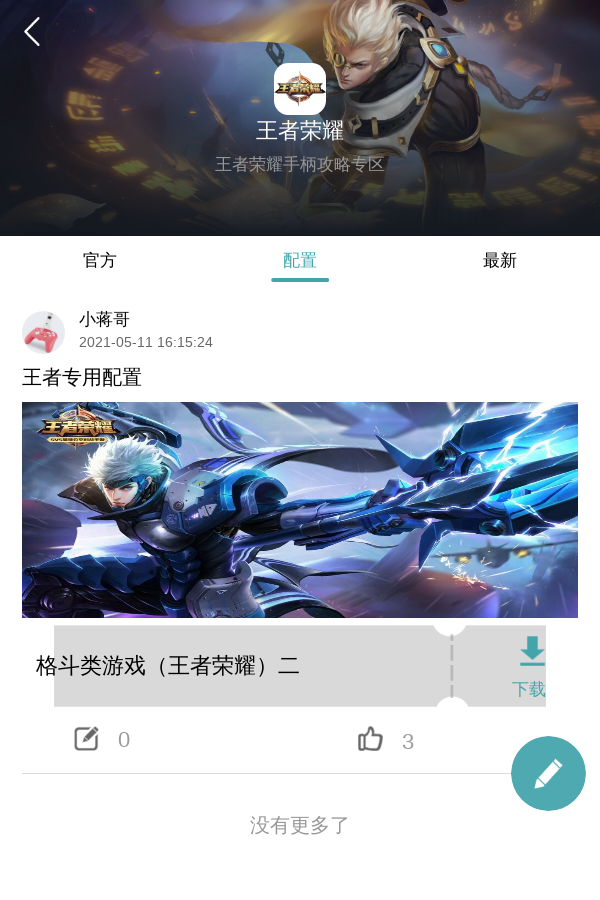

Switched to 最新 (Latest) tab at (500, 261) on xpath=//*[@id="app"]/div/div[2]/div[1]/div[1]/div/div[3]/span
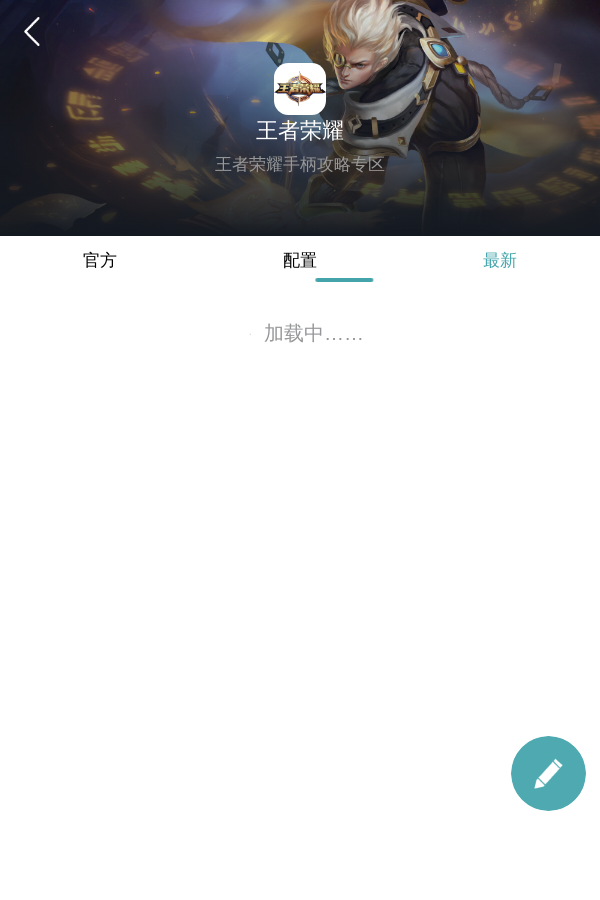

Waited for Latest tab content to load
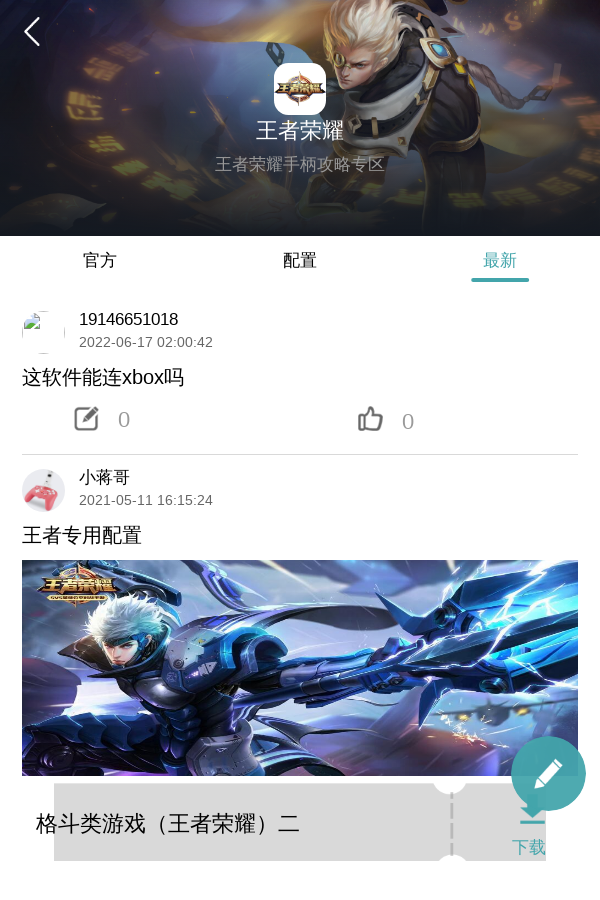

Clicked back button to return to homepage at (32, 32) on xpath=//*[@id="app"]/div/div[1]/div[2]/div[1]/div/div[1]/div
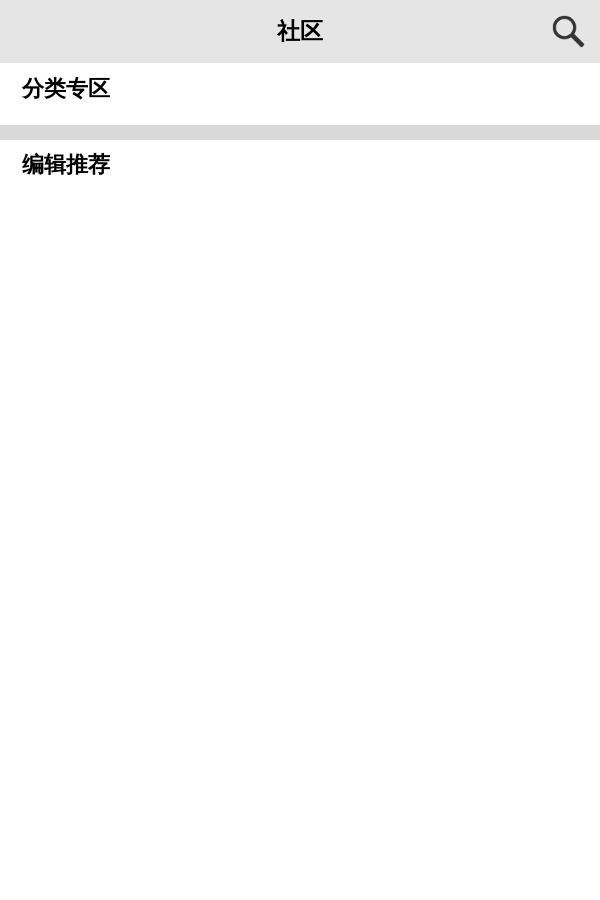

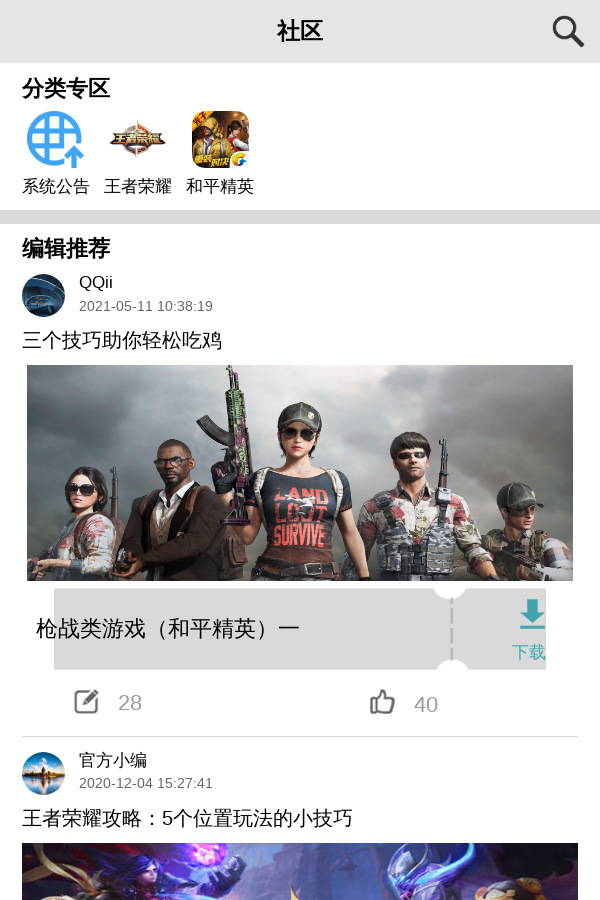